Tests opening a new window by clicking on the multiple windows link, then clicking to open a new window, switching to it, verifying content, and closing it

Starting URL: http://the-internet.herokuapp.com

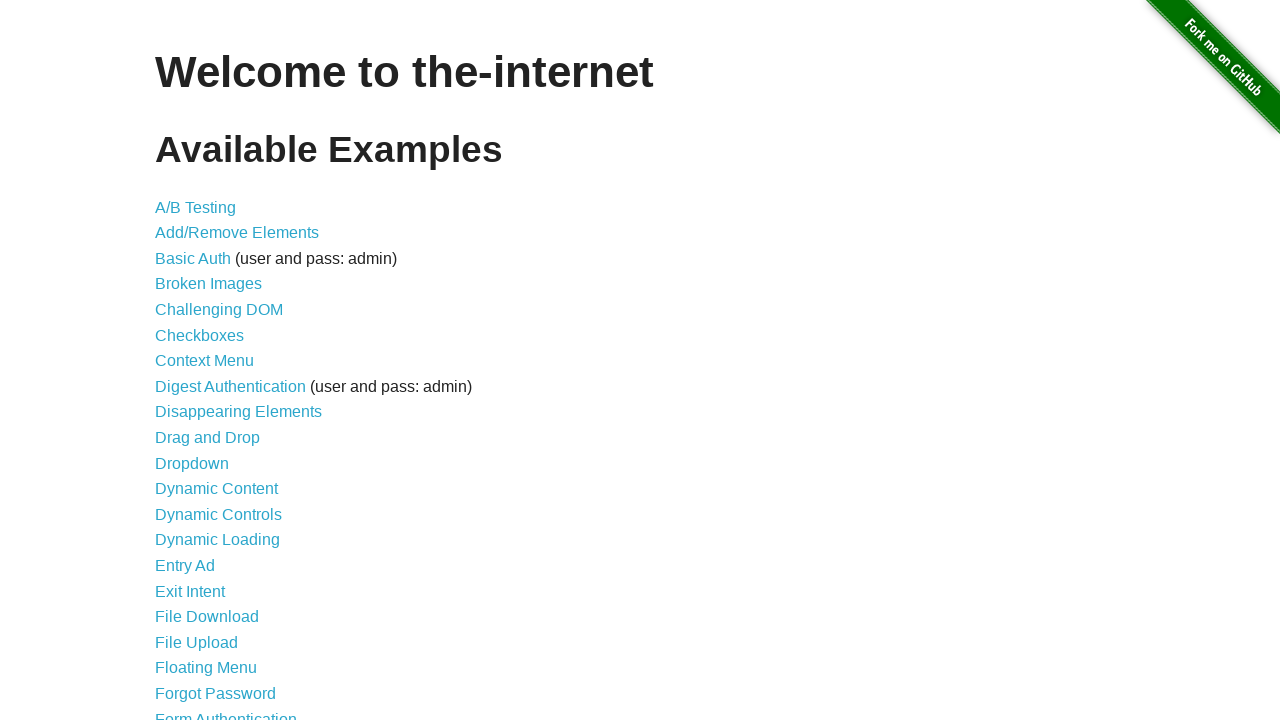

Clicked on multiple windows link at (218, 369) on a[href*='windows']
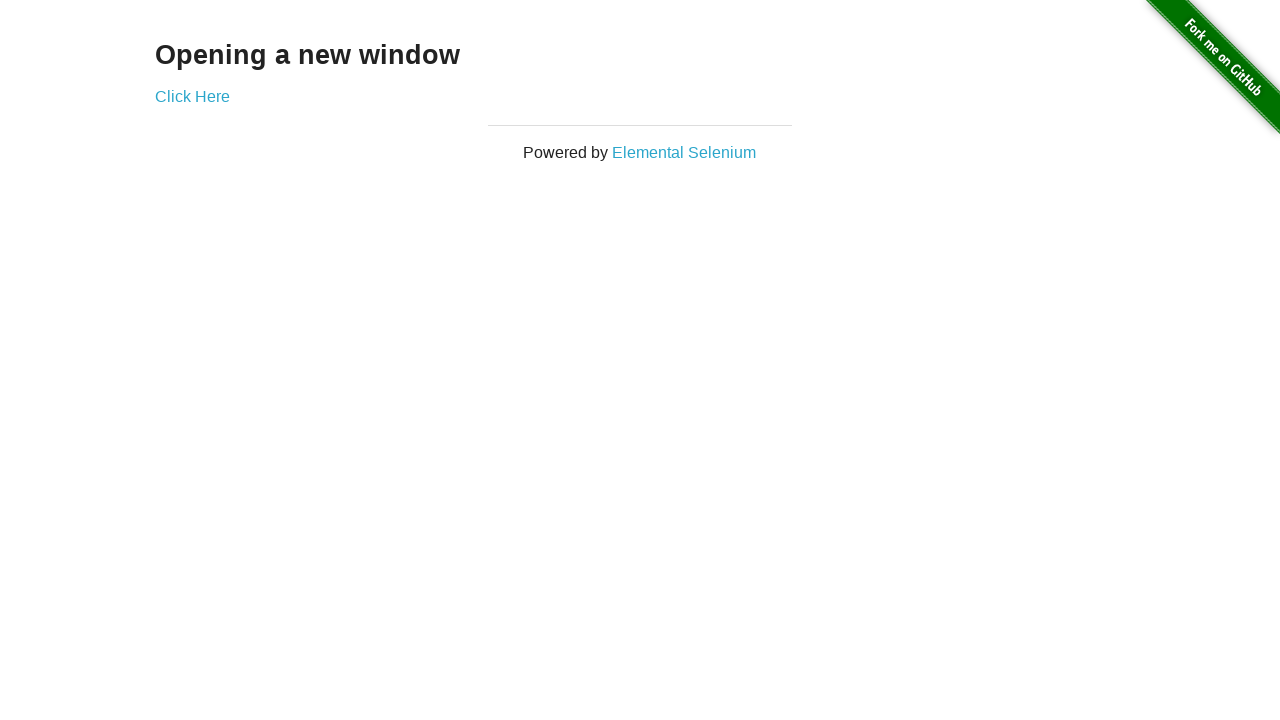

Clicked 'Click Here' link to open new window at (192, 96) on xpath=//*[@class='example']//a
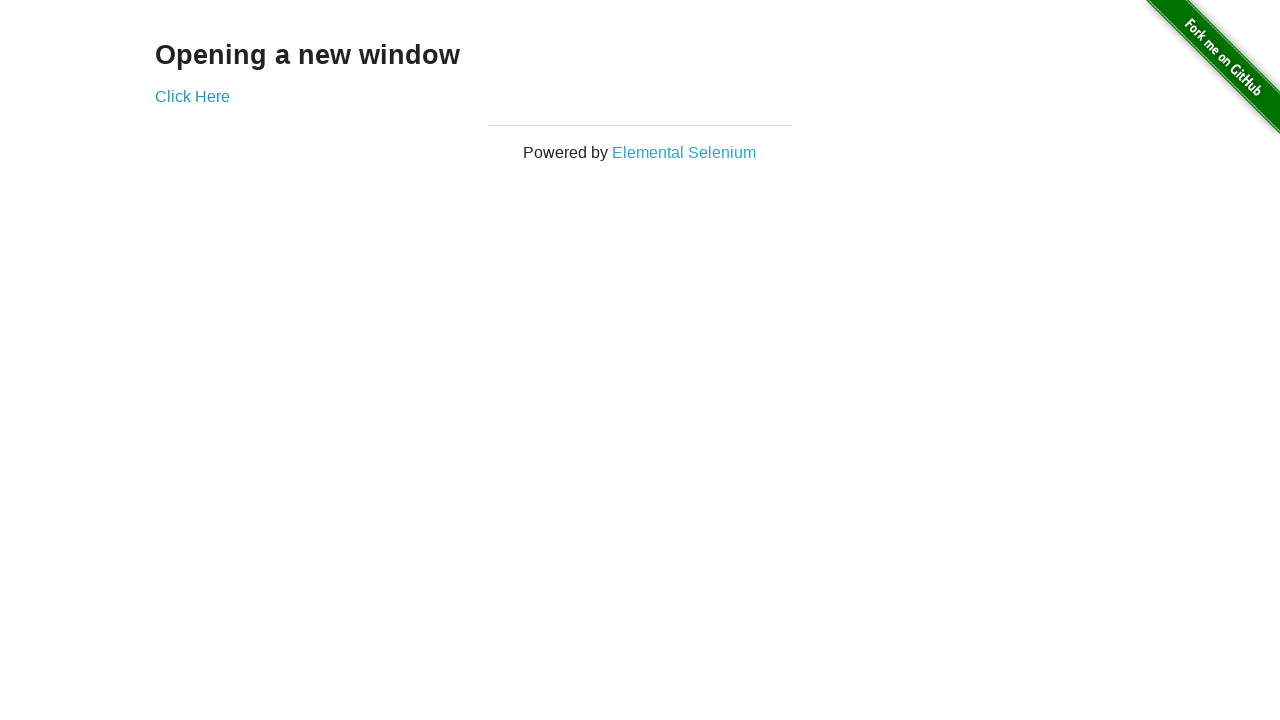

Captured new page window
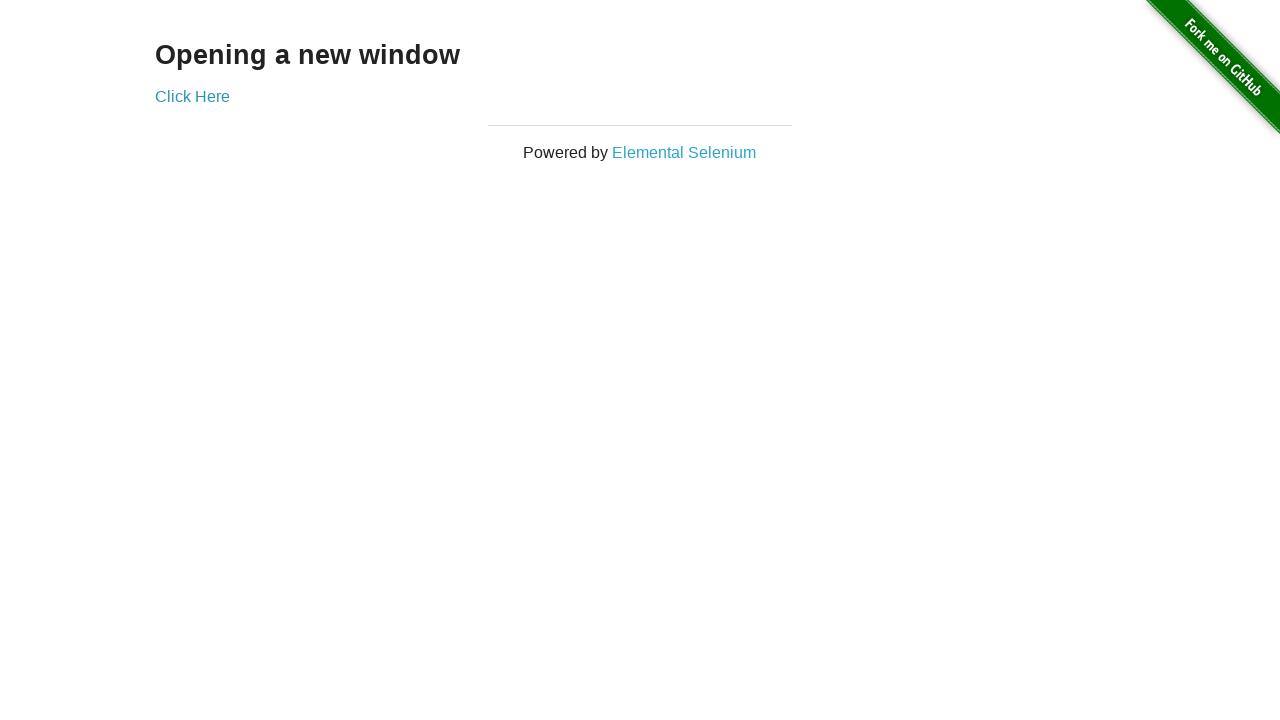

New page loaded with URL containing '/windows/new'
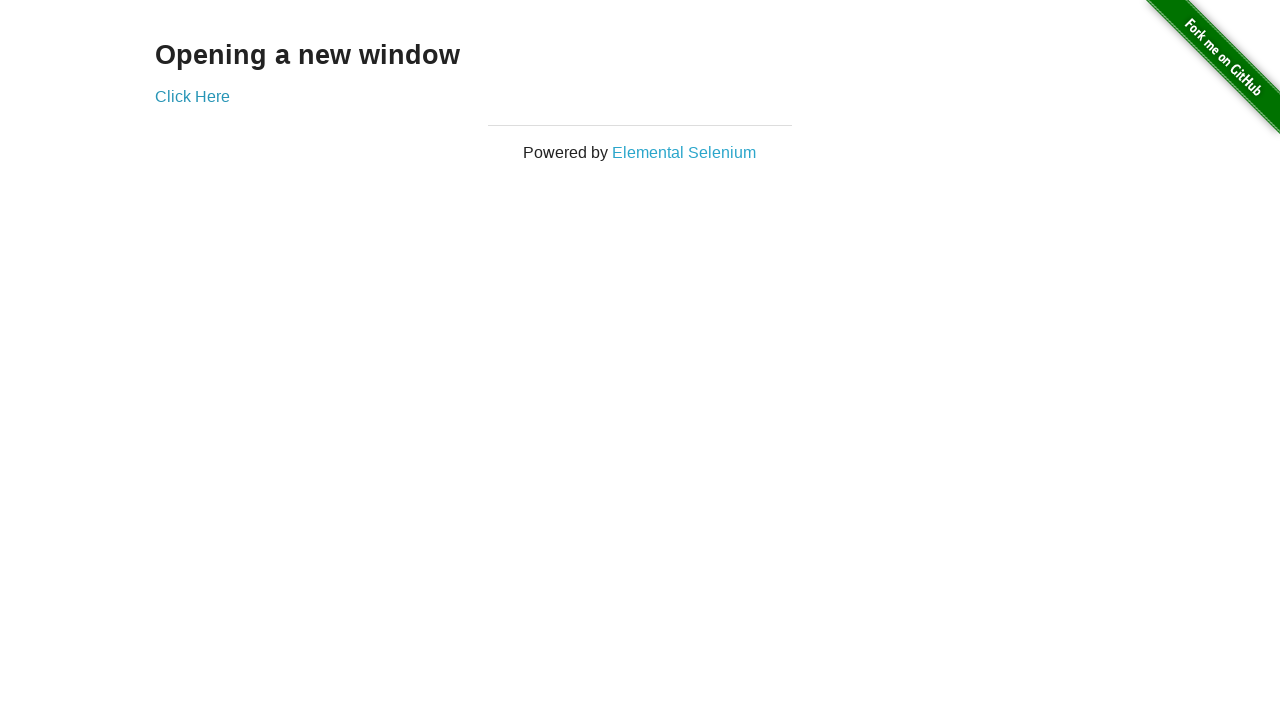

Verified content is displayed on new page
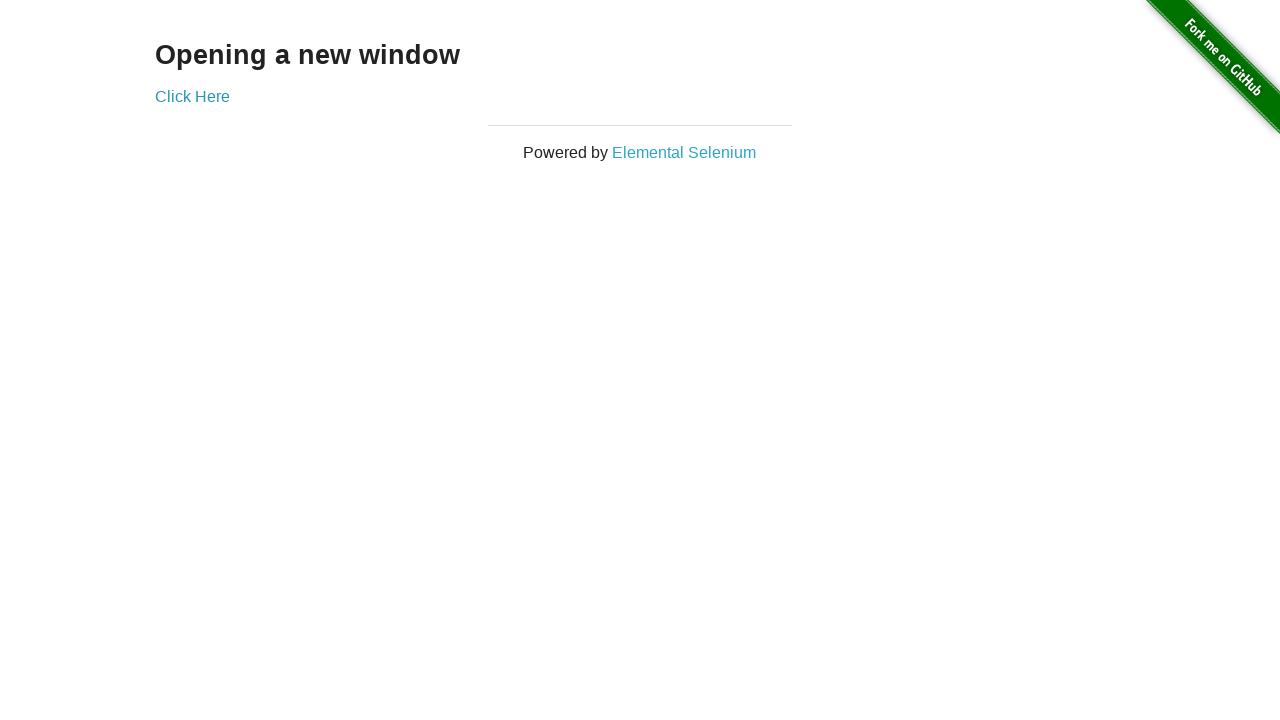

Closed the new page window
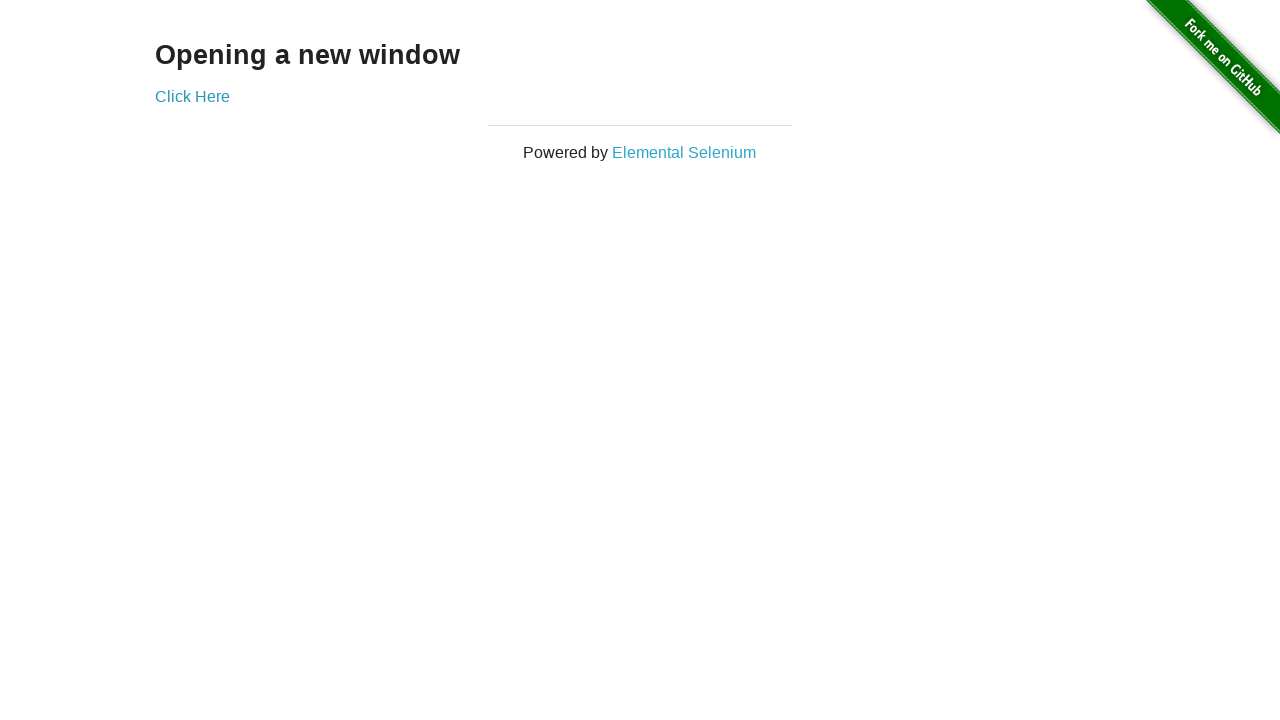

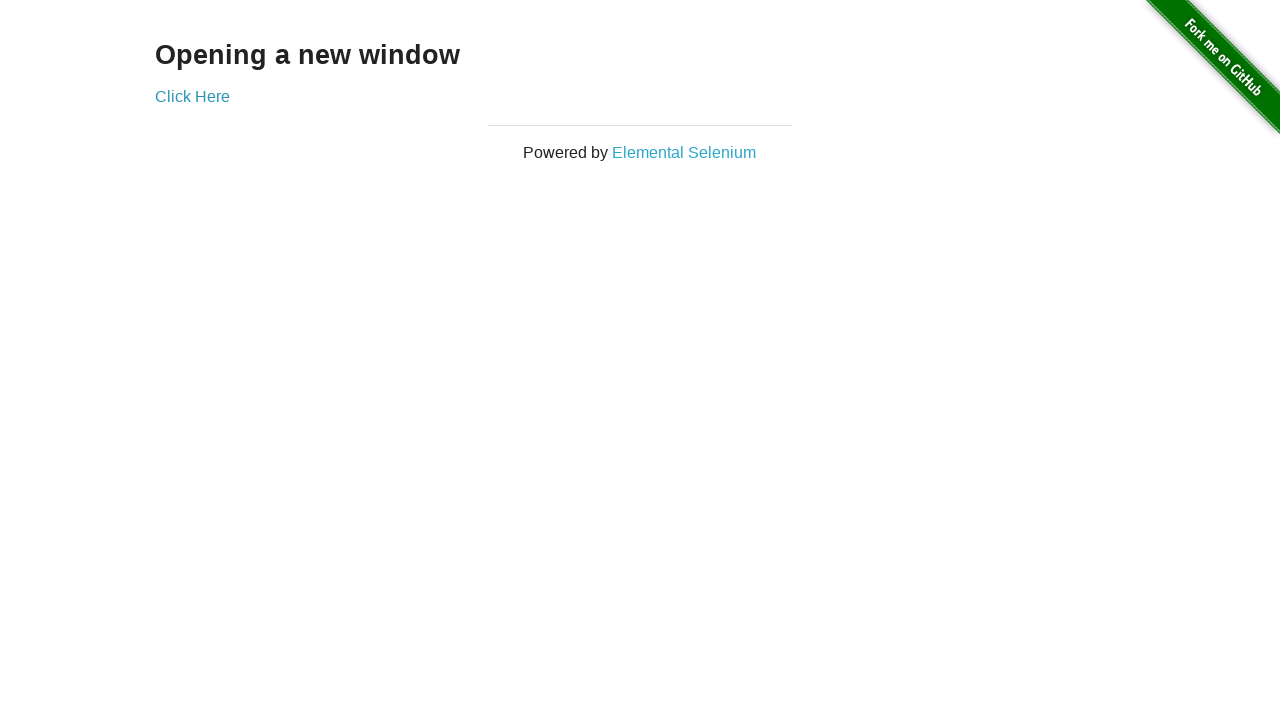